Tests file download functionality by clicking on a download link for a text file

Starting URL: https://the-internet.herokuapp.com/download

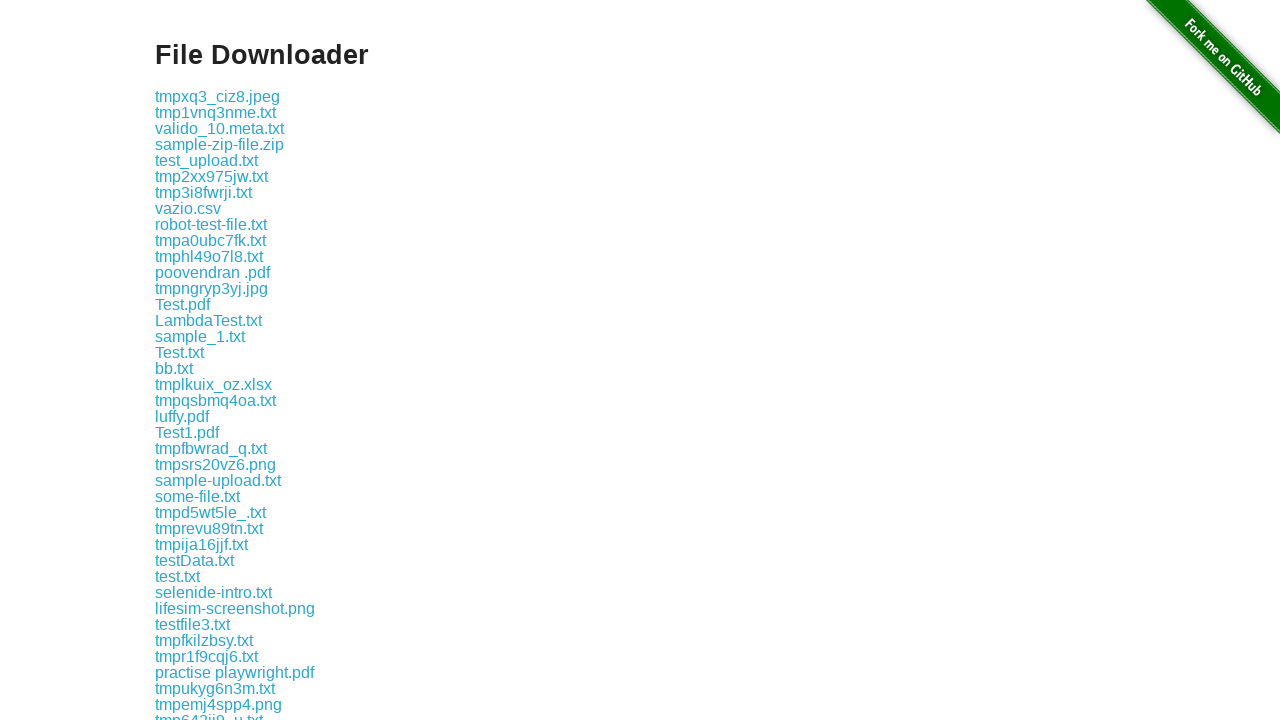

Clicked on the download link for LambdaTest.txt at (208, 320) on [href='download/LambdaTest.txt']
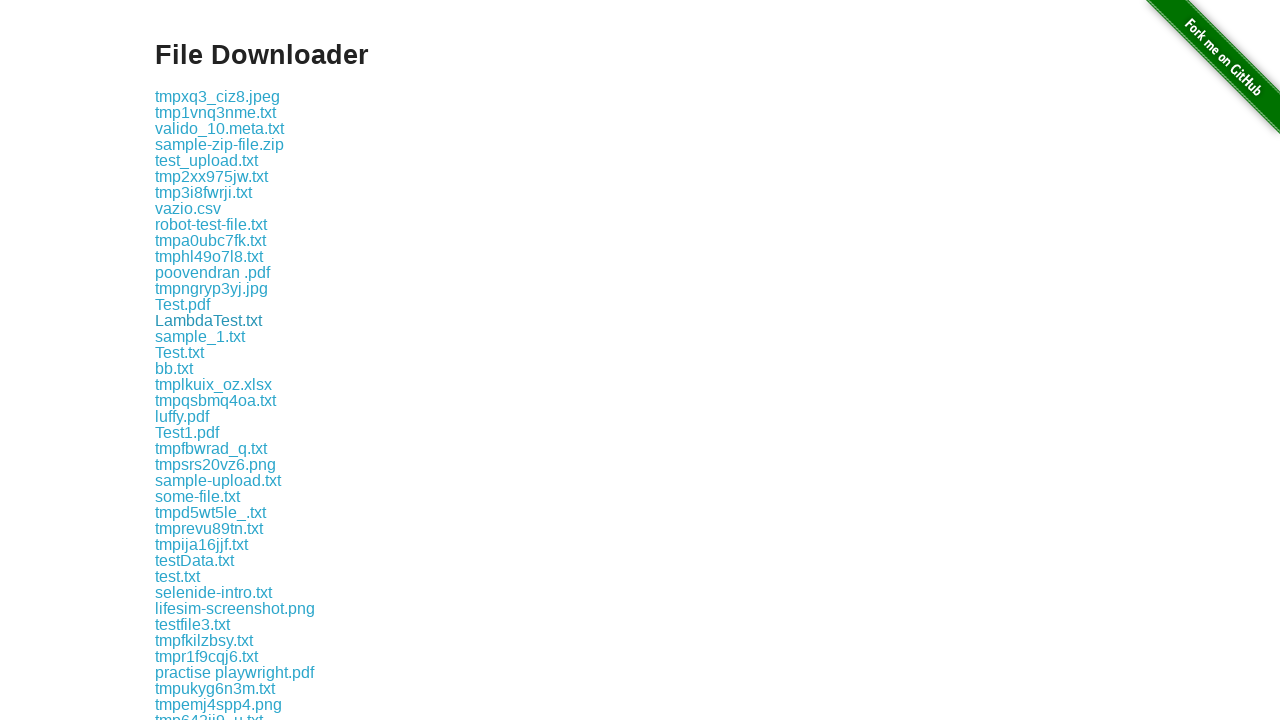

Waited 1 second for file download to start
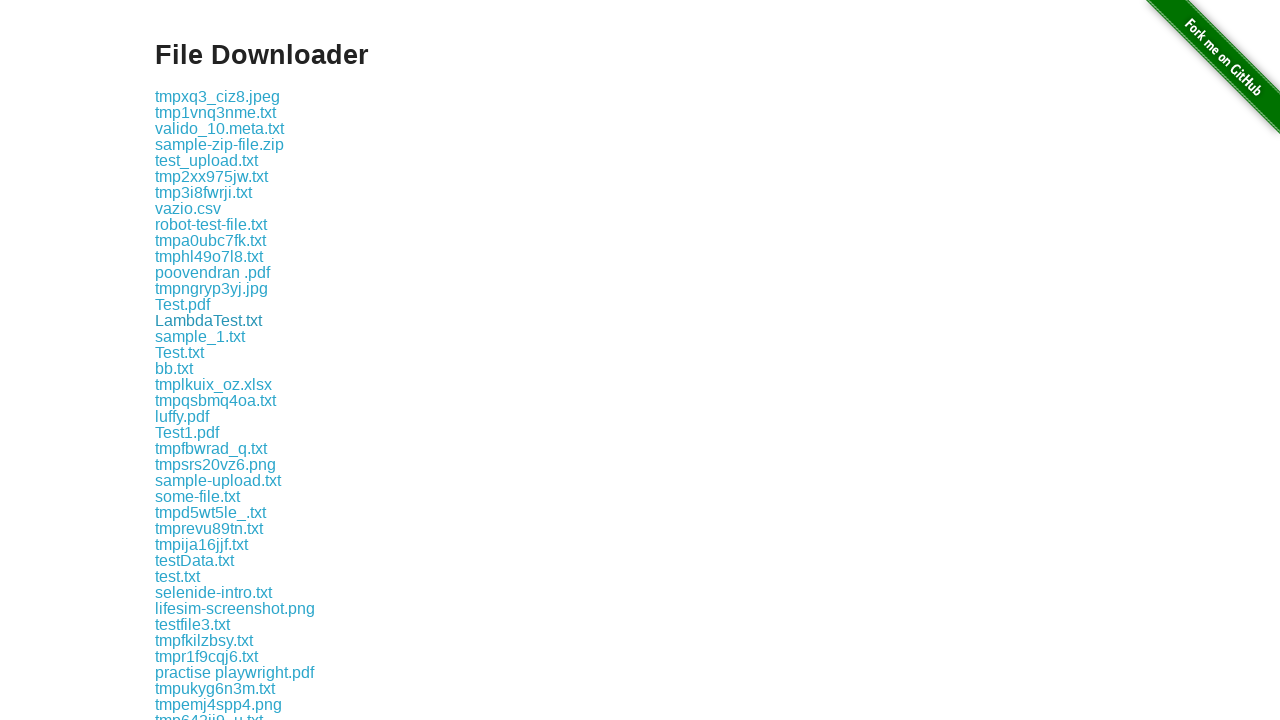

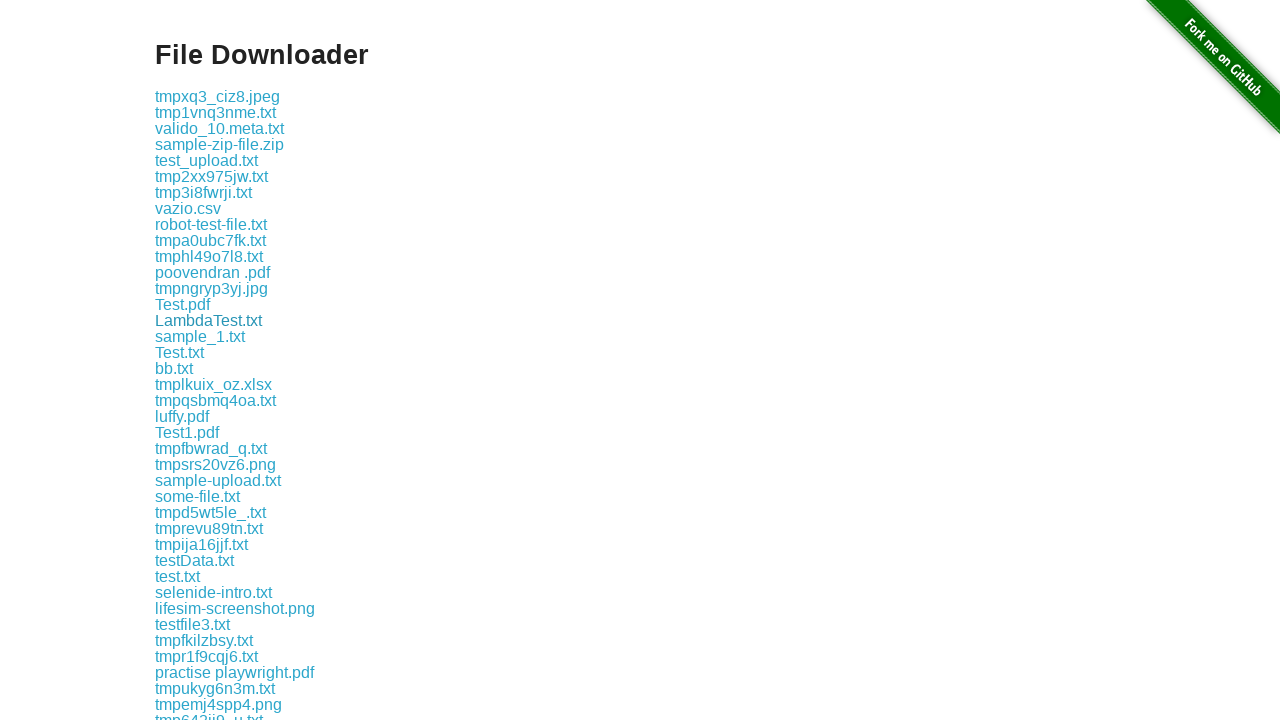